Navigates to Kurly main page and attempts to interact with a search element, verifying page load functionality

Starting URL: https://www.kurly.com/main

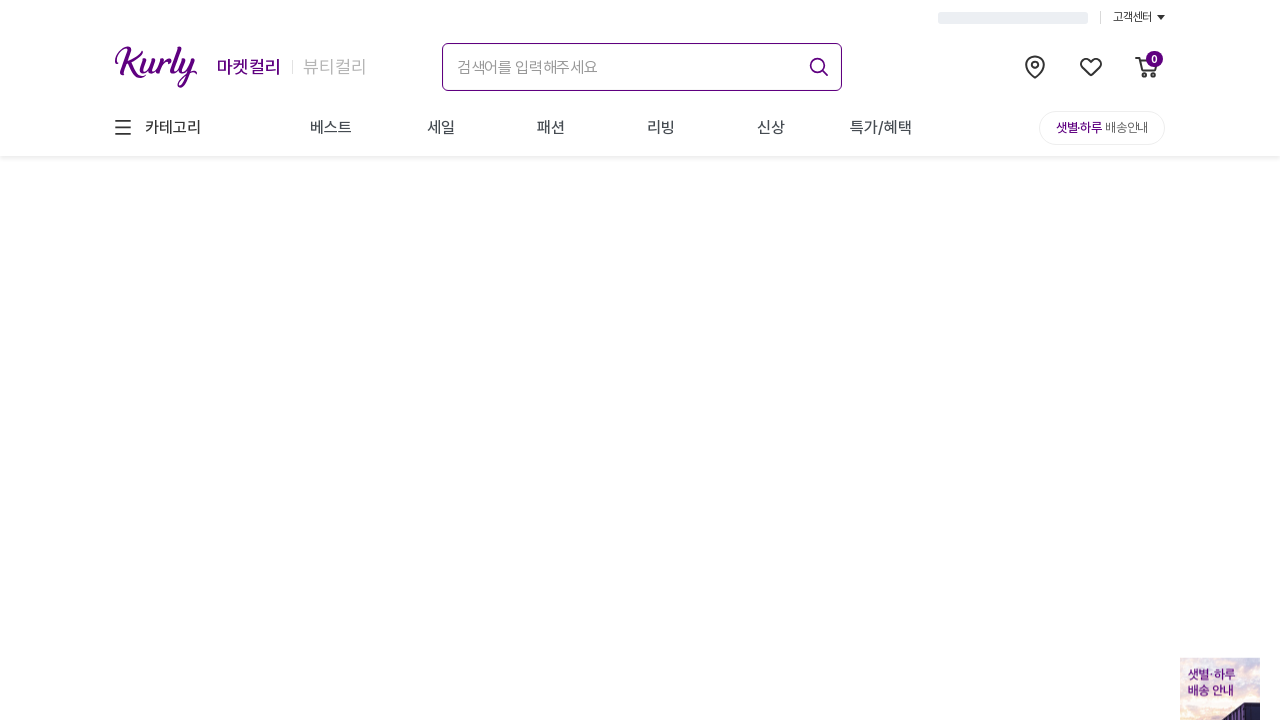

Page loaded with domcontentloaded state
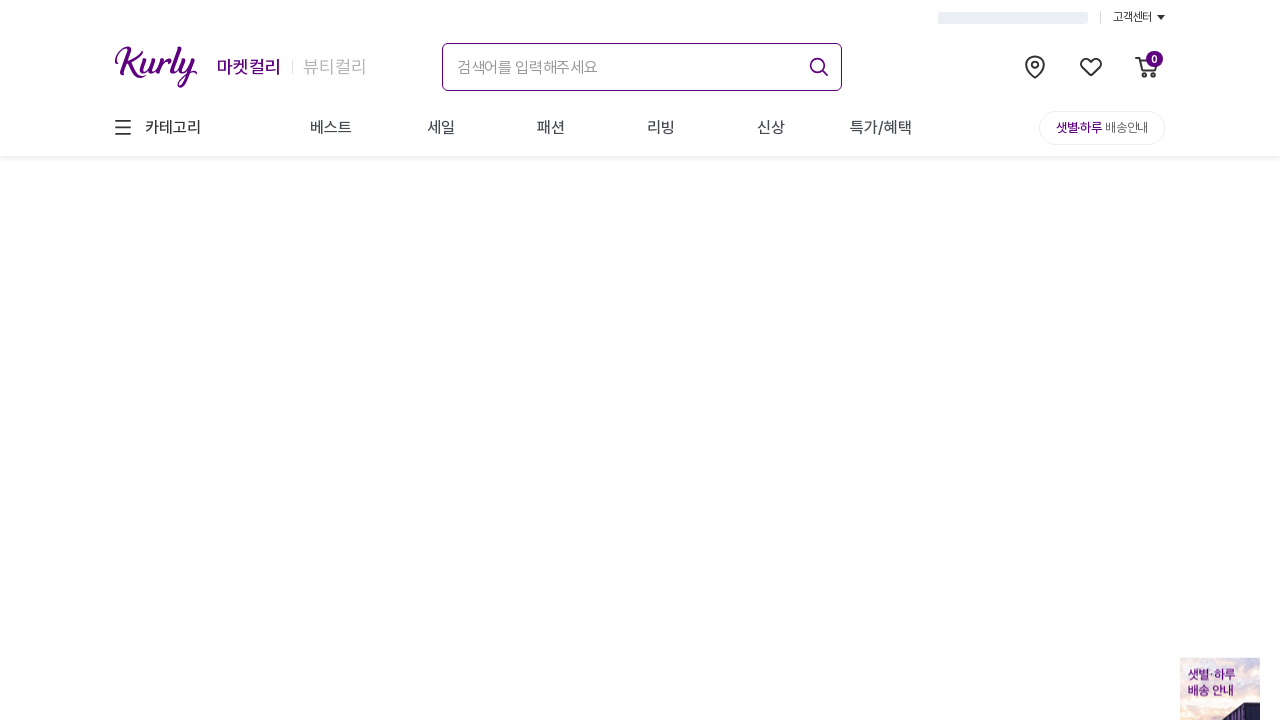

Search input element found on Kurly main page
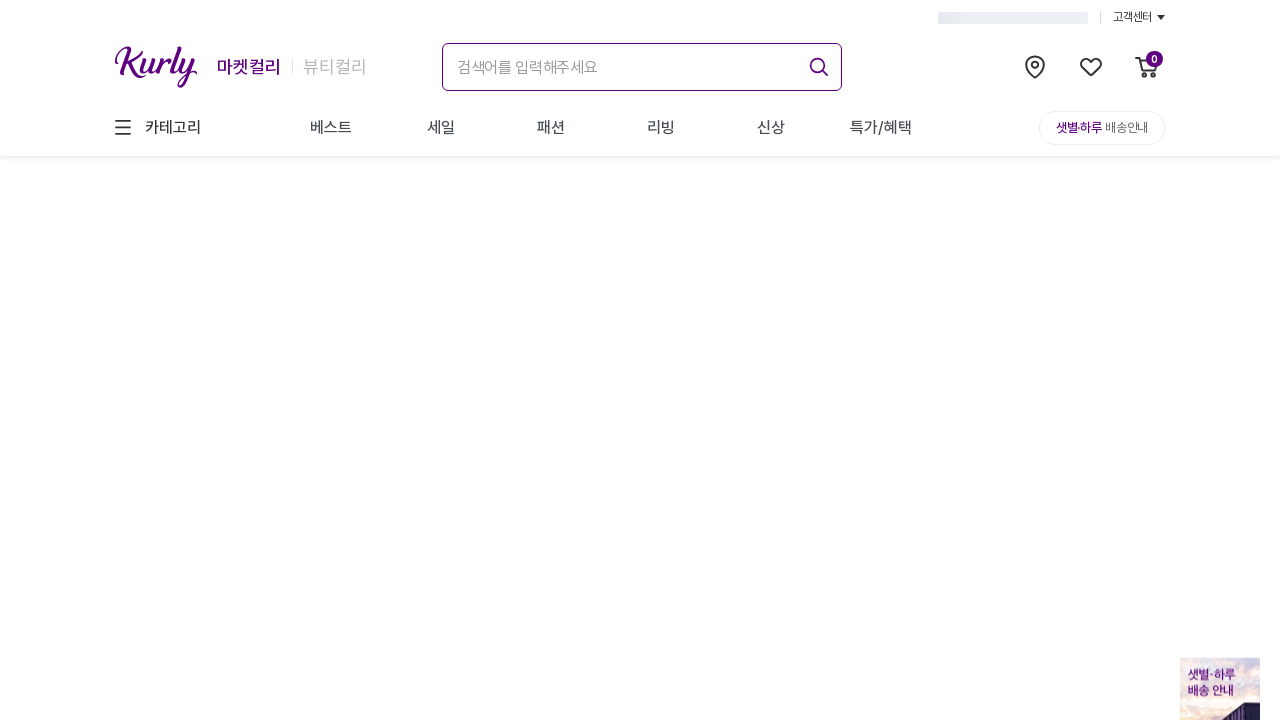

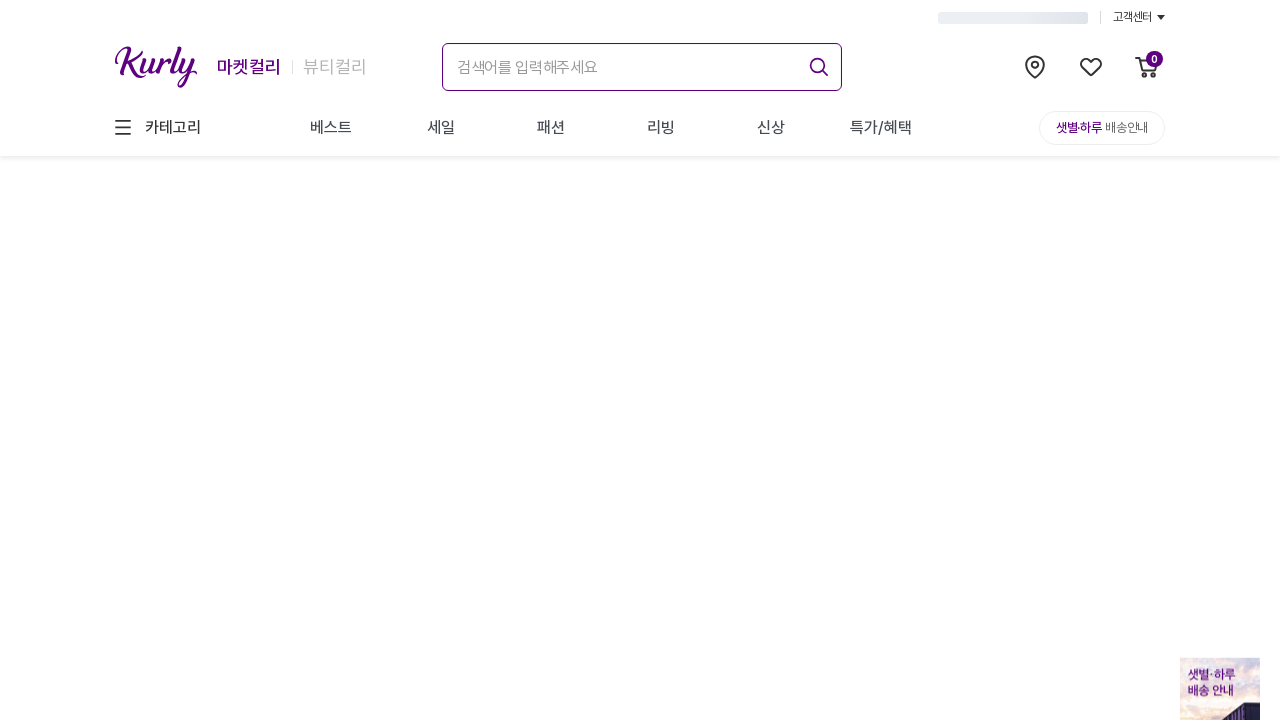